Launches Flipkart website and verifies the page loads by checking the URL and title

Starting URL: https://www.flipkart.com/

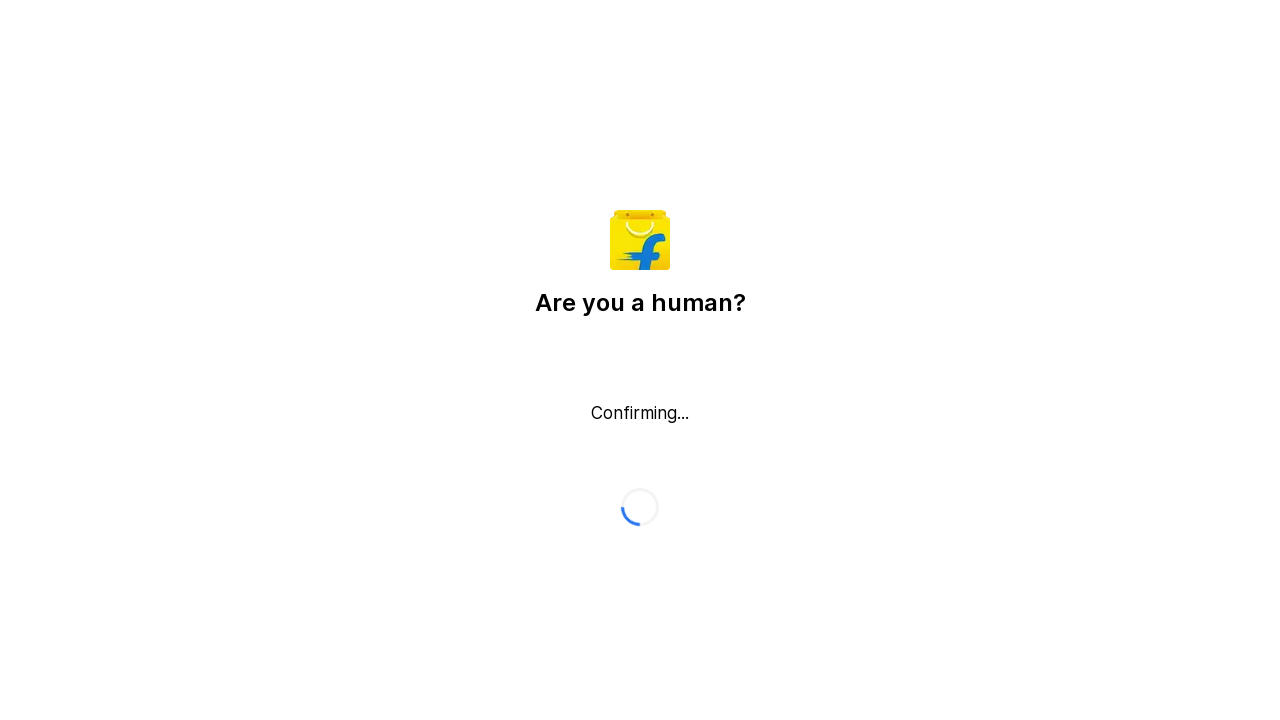

Waited for page to load (domcontentloaded state)
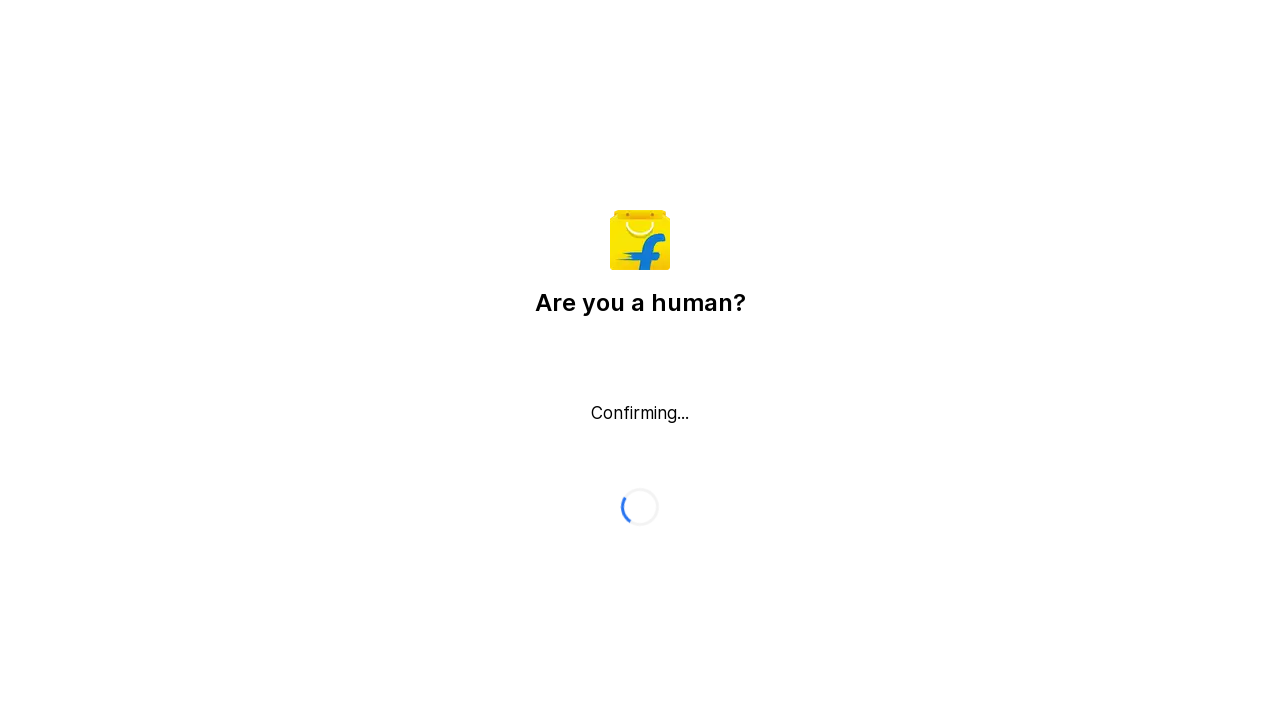

Retrieved current URL: https://www.flipkart.com/
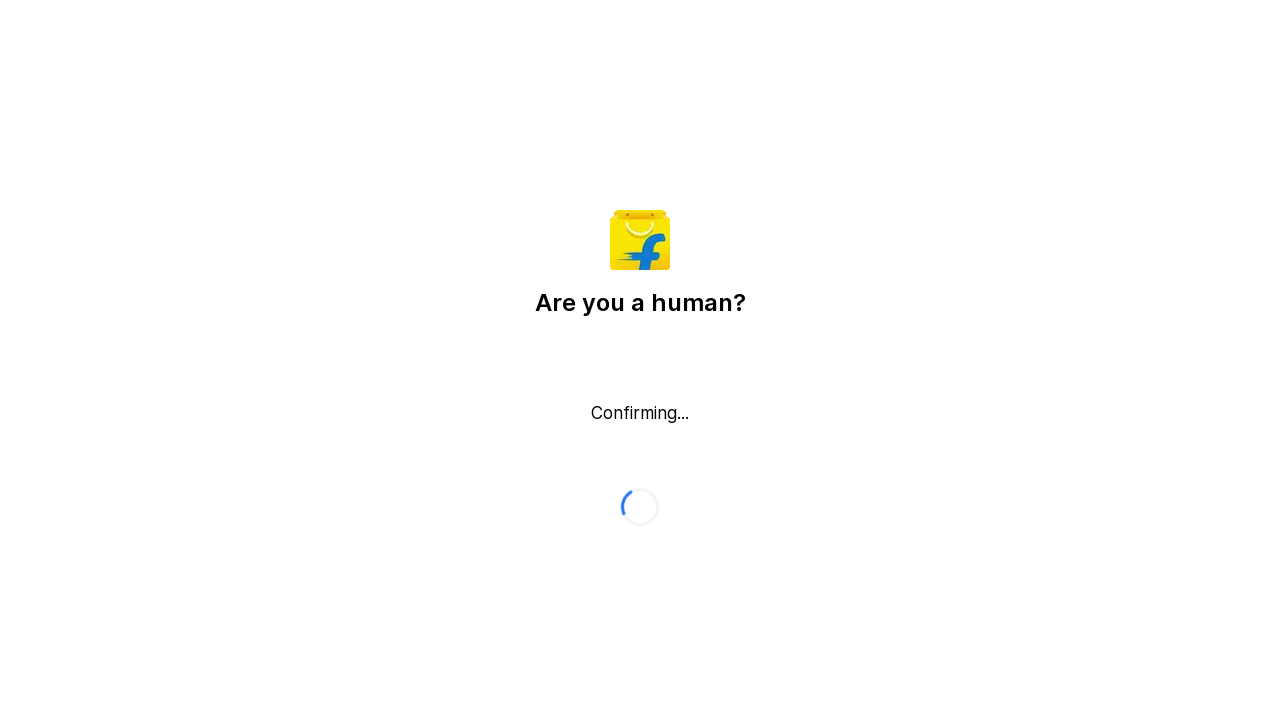

Retrieved page title: Flipkart reCAPTCHA
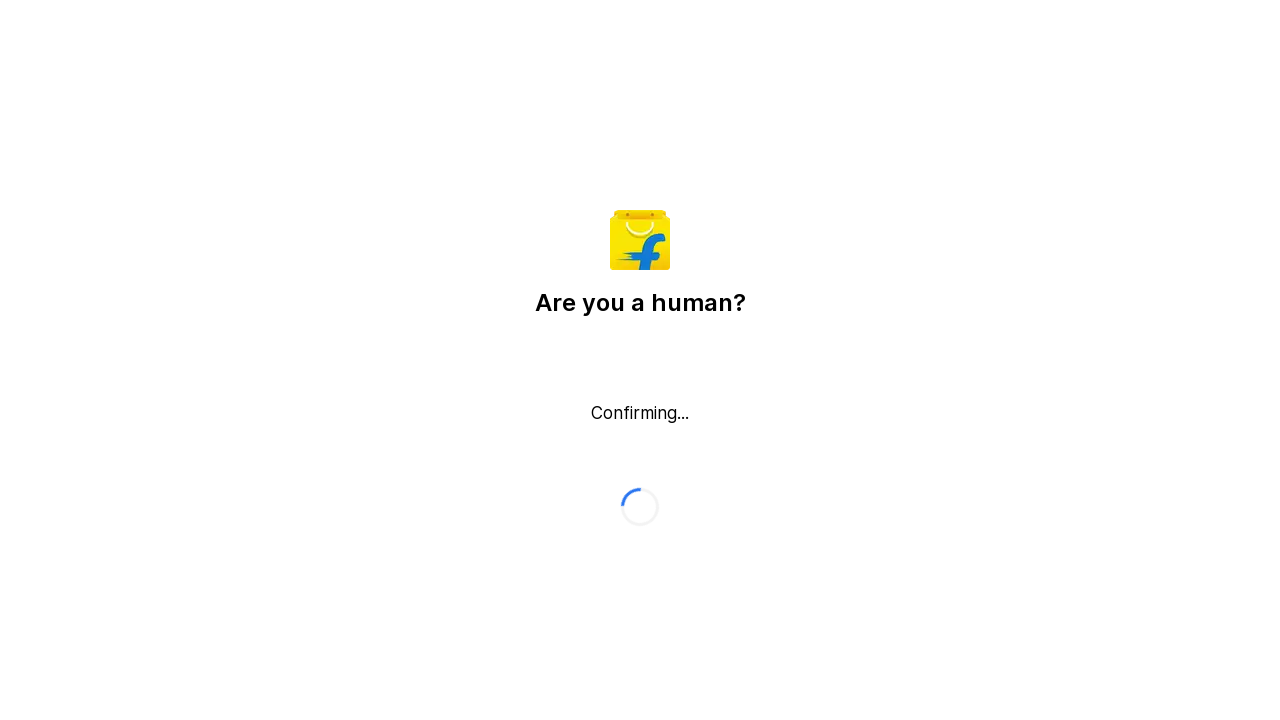

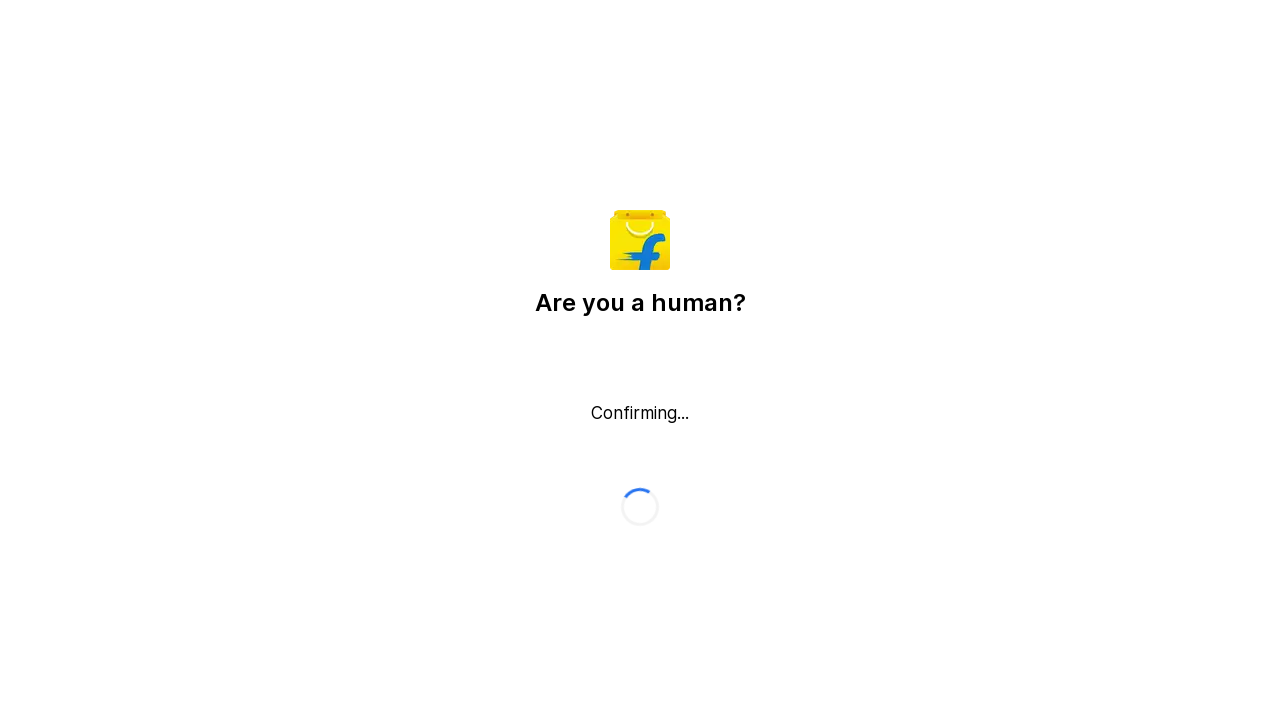